Tests an AngularJS form by clearing and filling a first name field using Angular-specific selectors

Starting URL: https://dgotlieb.github.io/AngularJS/main.html

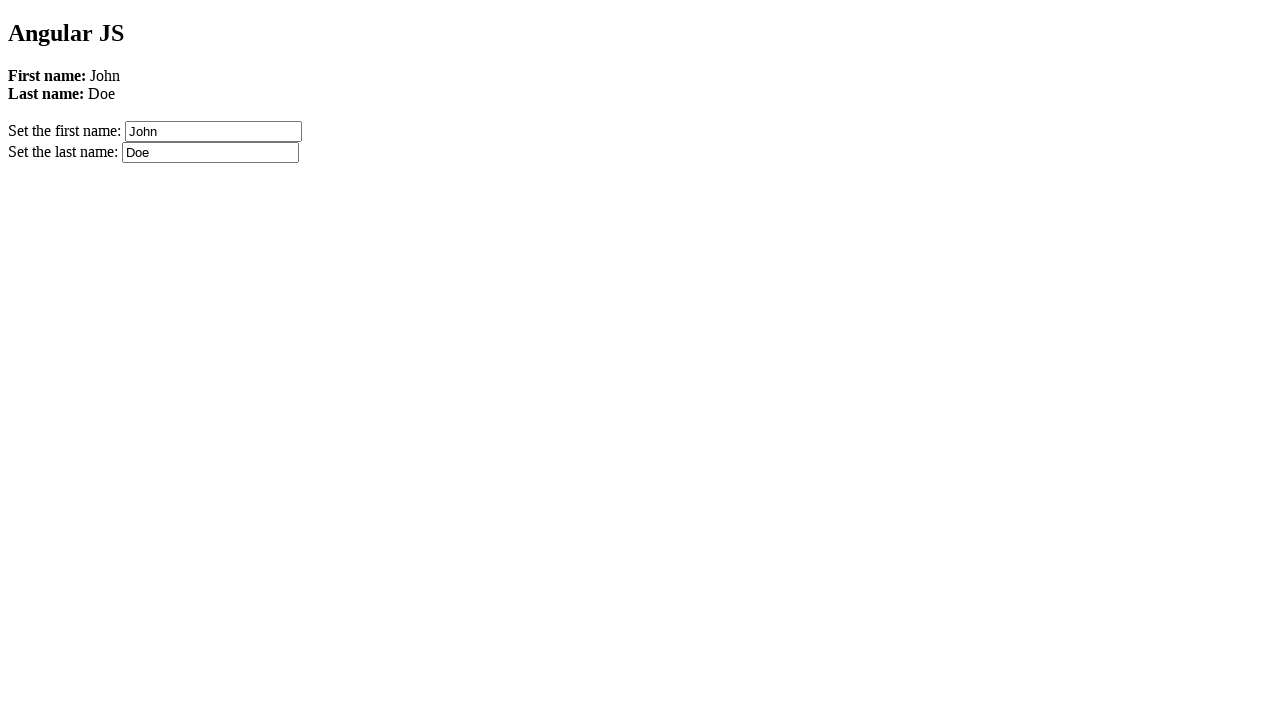

Waited for Angular to load (networkidle state)
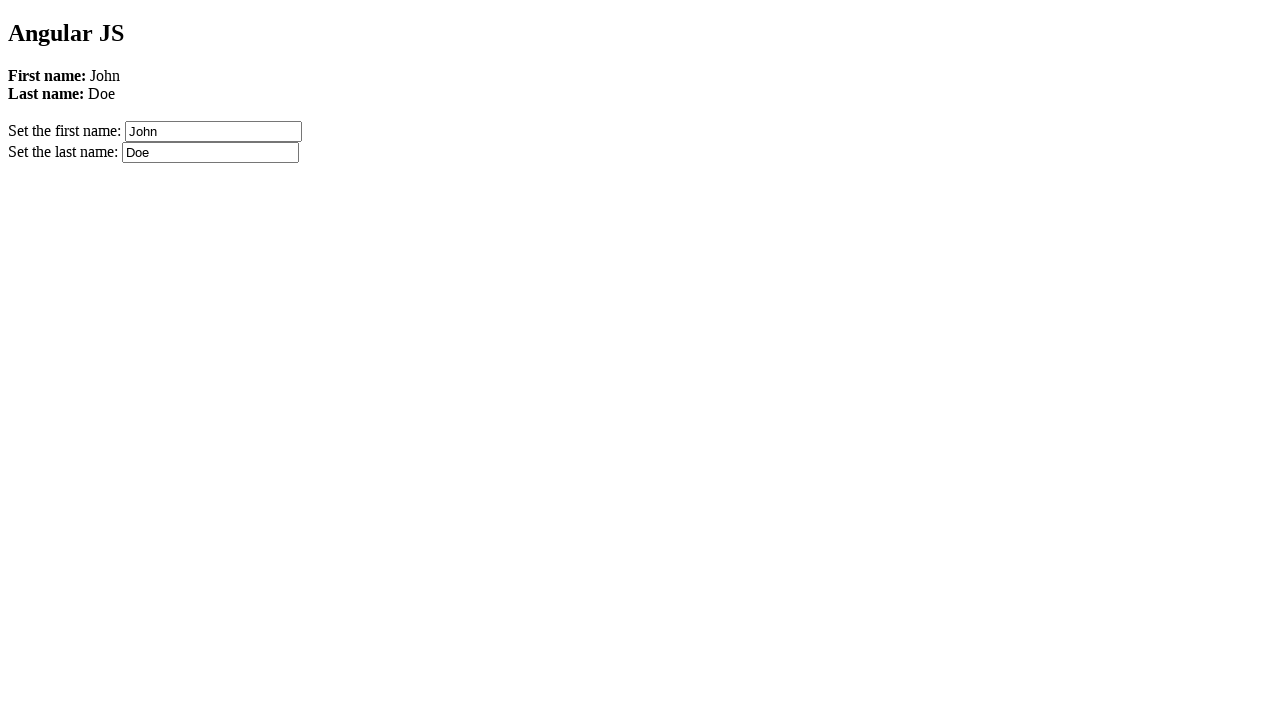

Located firstName field using ng-model selector
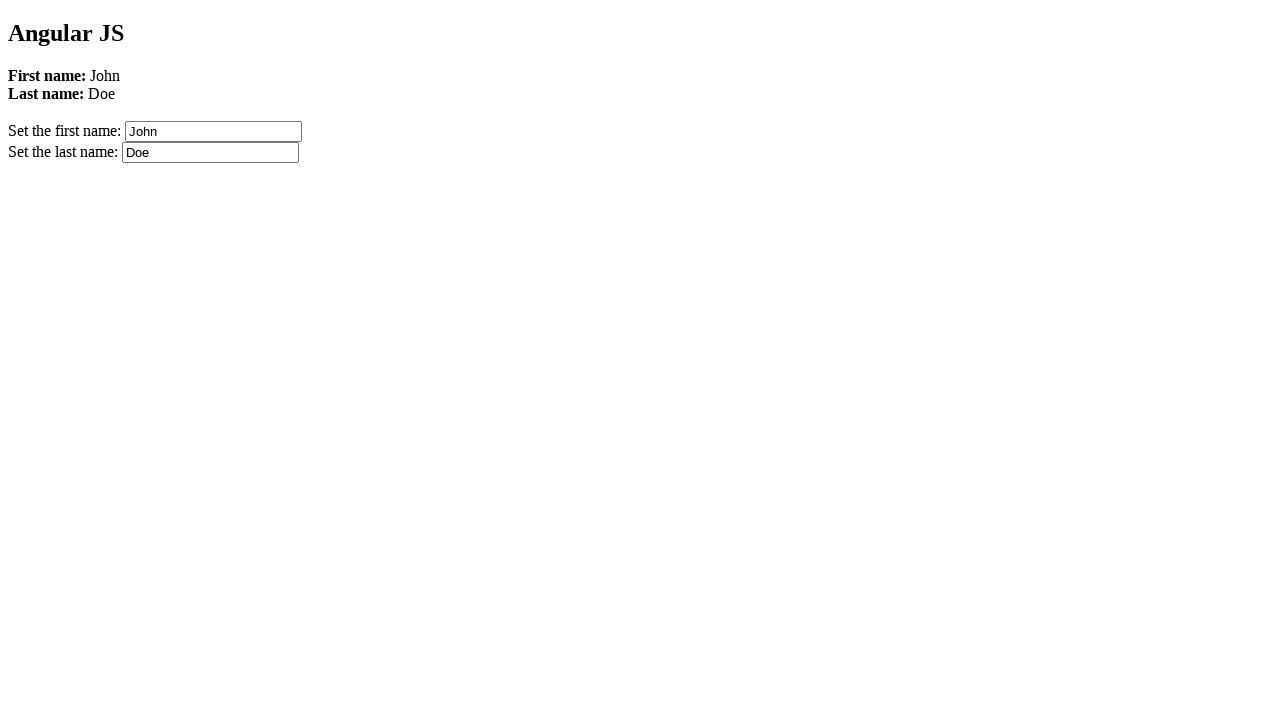

Cleared the firstName field on [ng-model="firstName"]
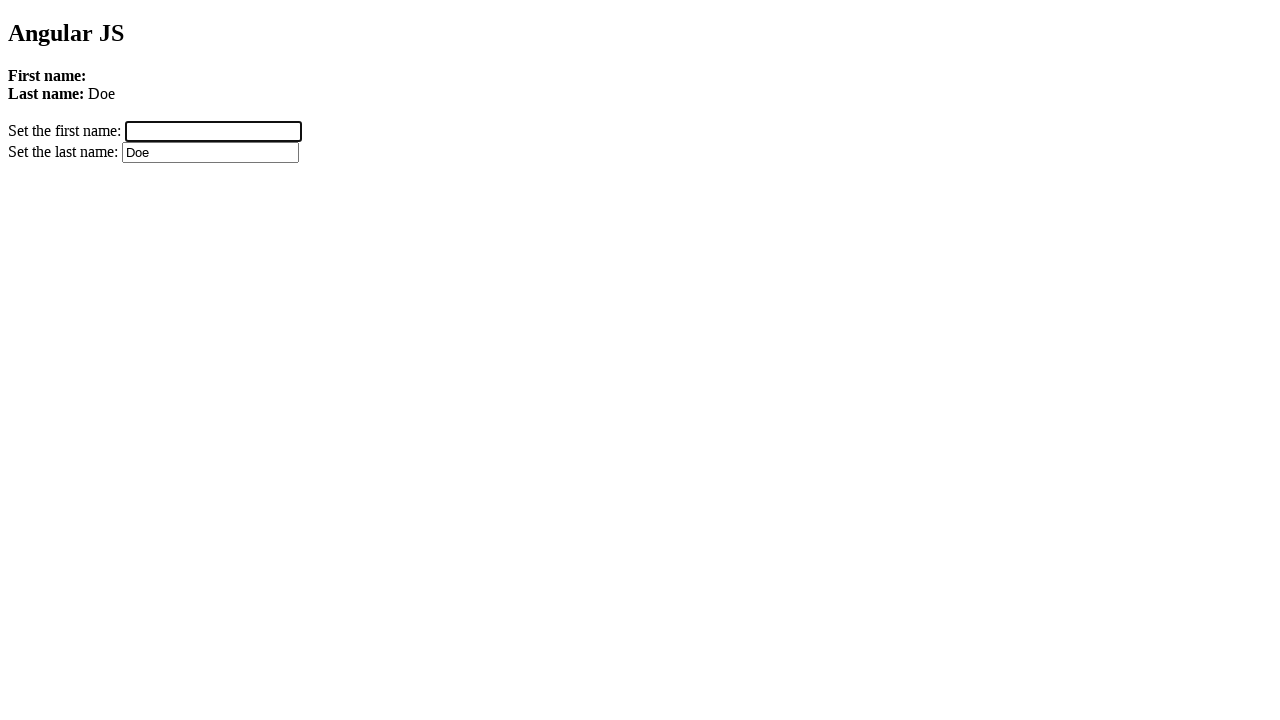

Filled firstName field with 'Avivit' on [ng-model="firstName"]
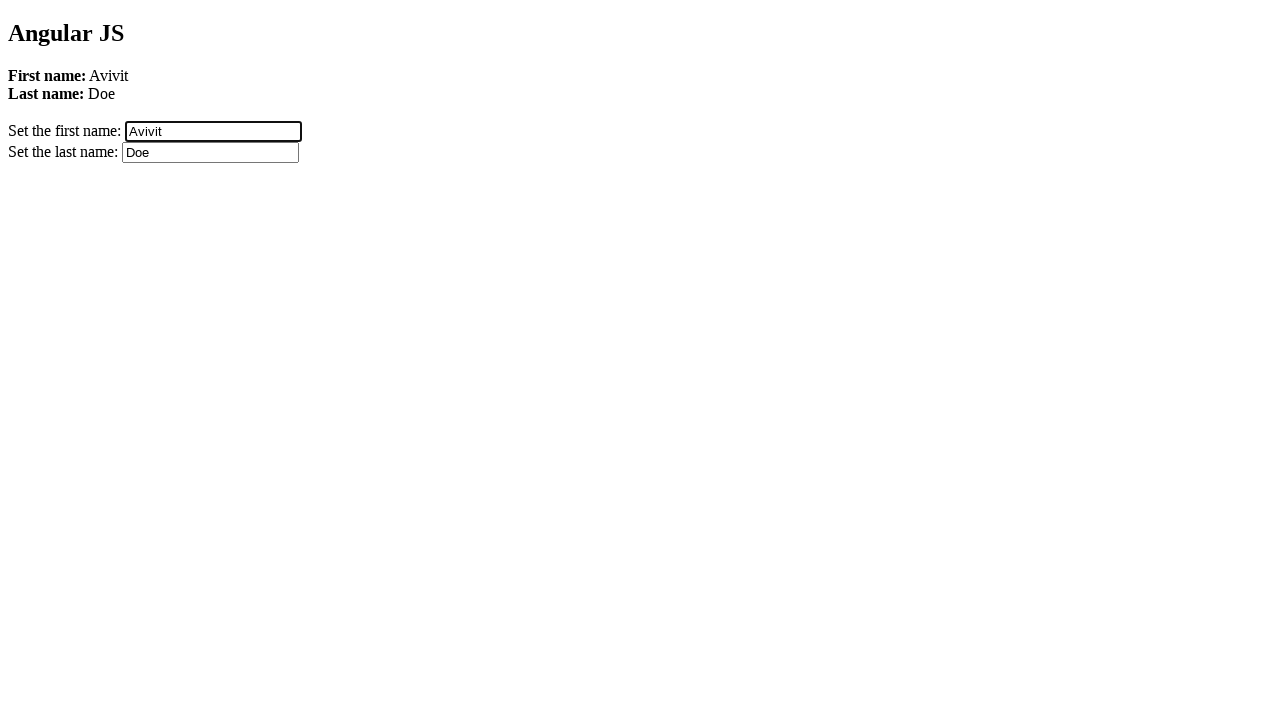

Verified firstName field contains 'Avivit'
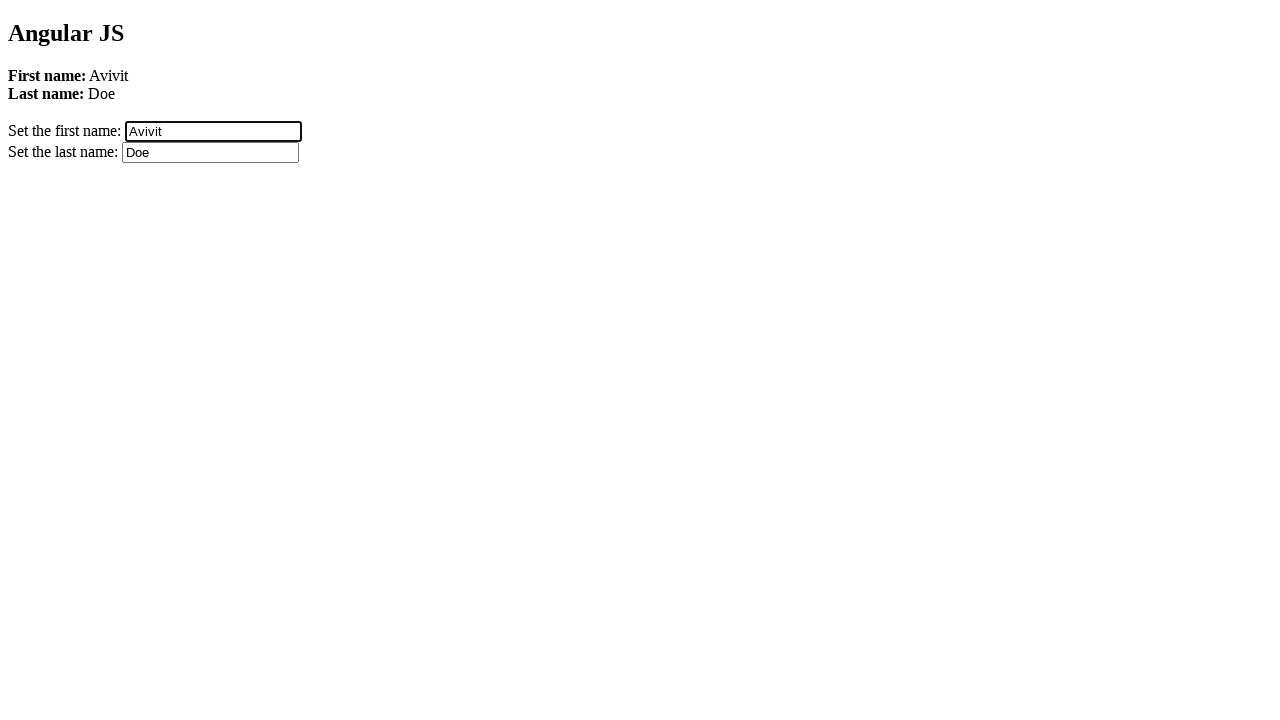

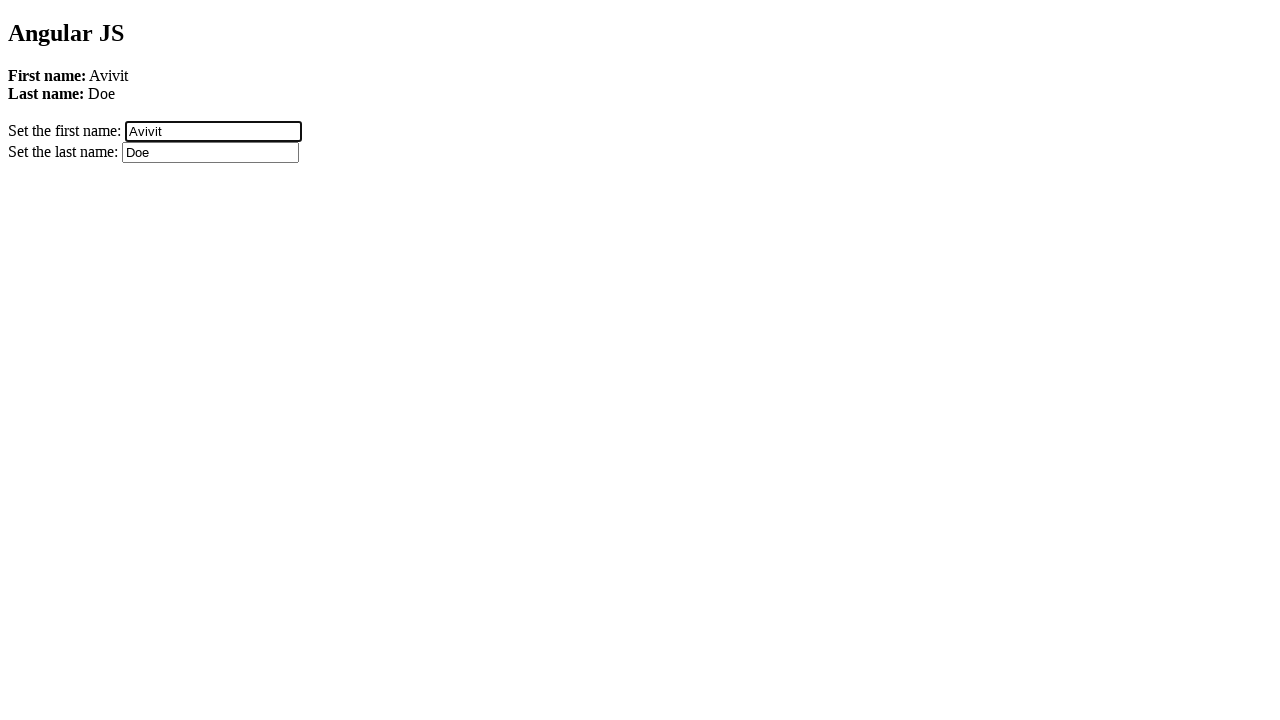